Navigates to the PRTS wiki character list page and waits for the results table to load, verifying the page content is accessible.

Starting URL: https://prts.wiki/w/%E5%B9%B2%E5%91%98%E4%B8%80%E8%A7%88

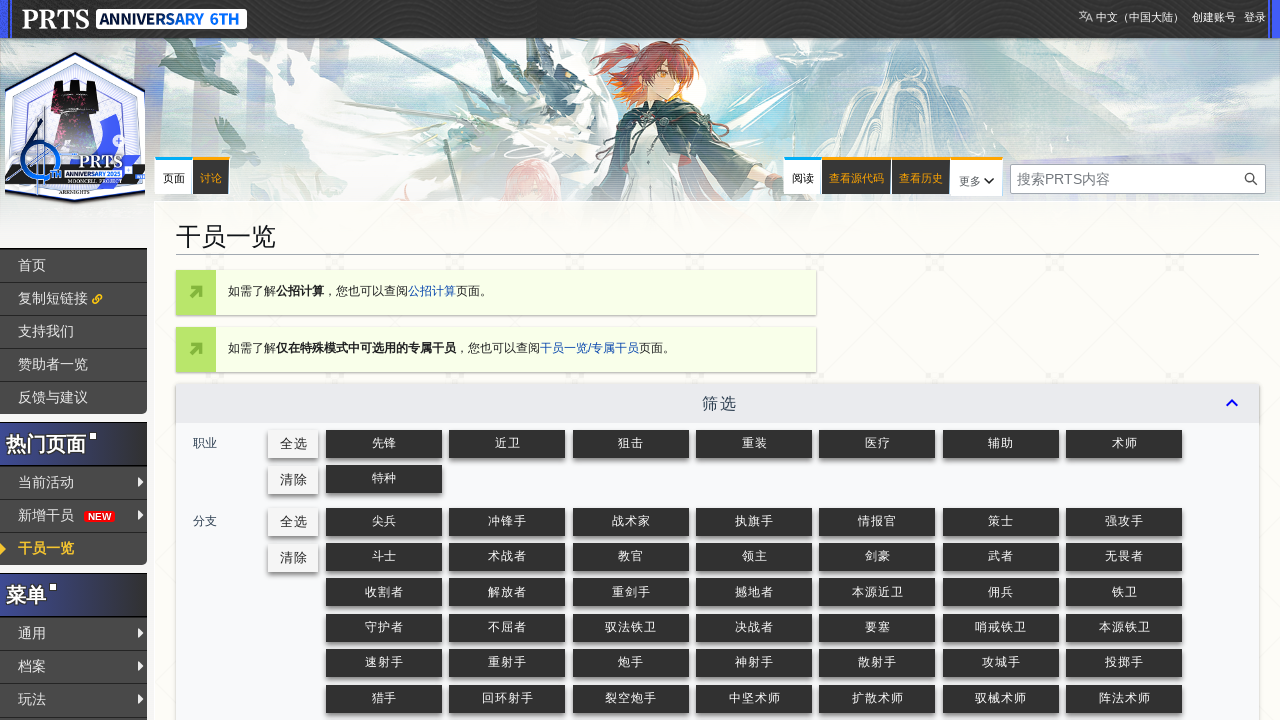

Navigated to PRTS wiki character list page
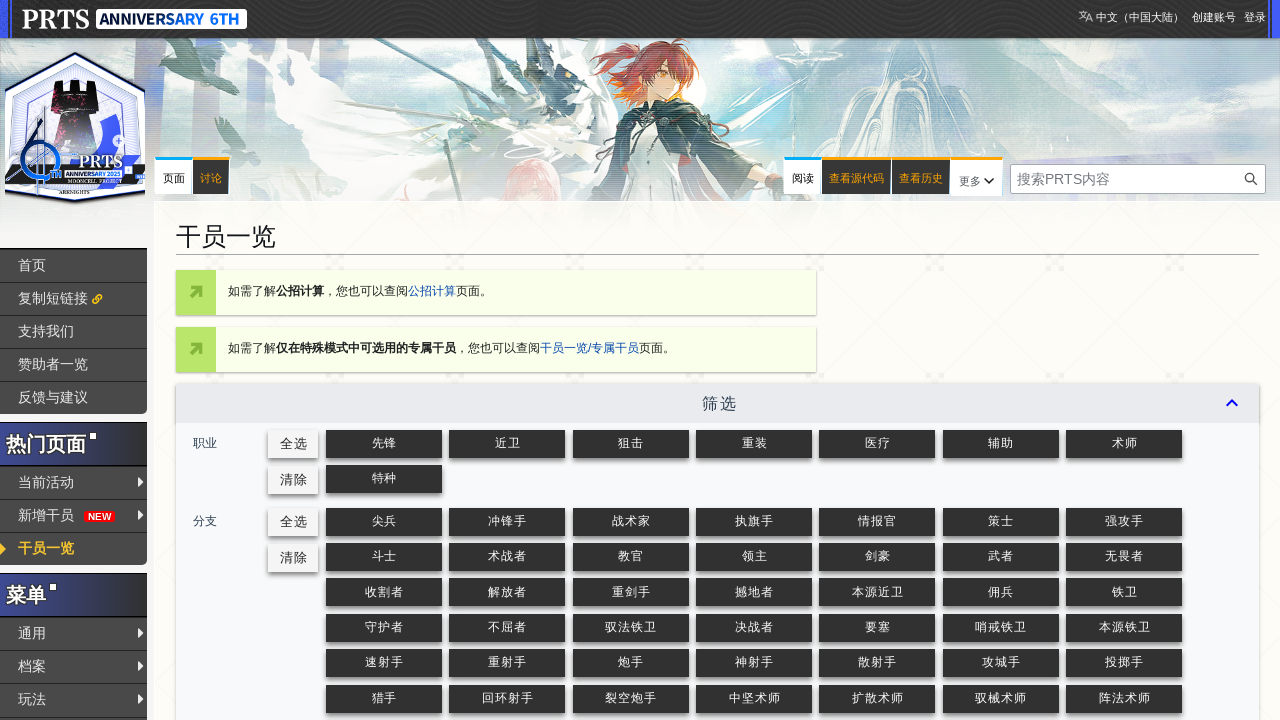

Results table loaded successfully
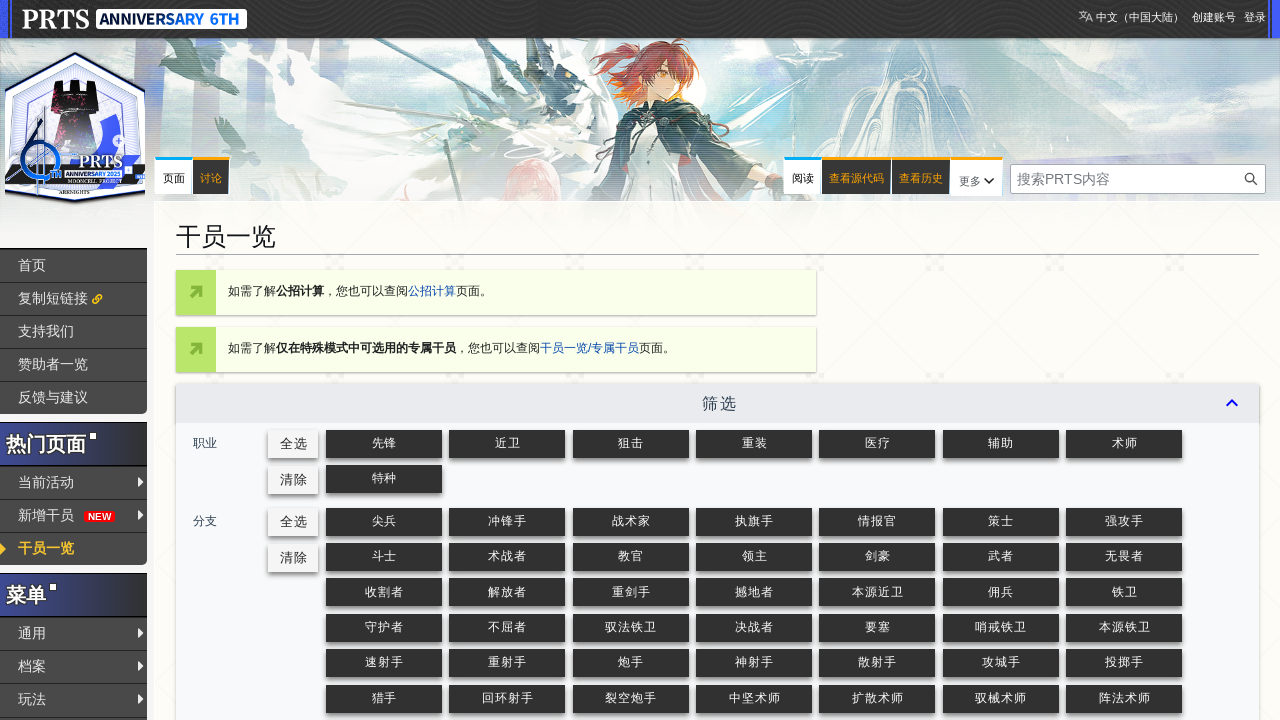

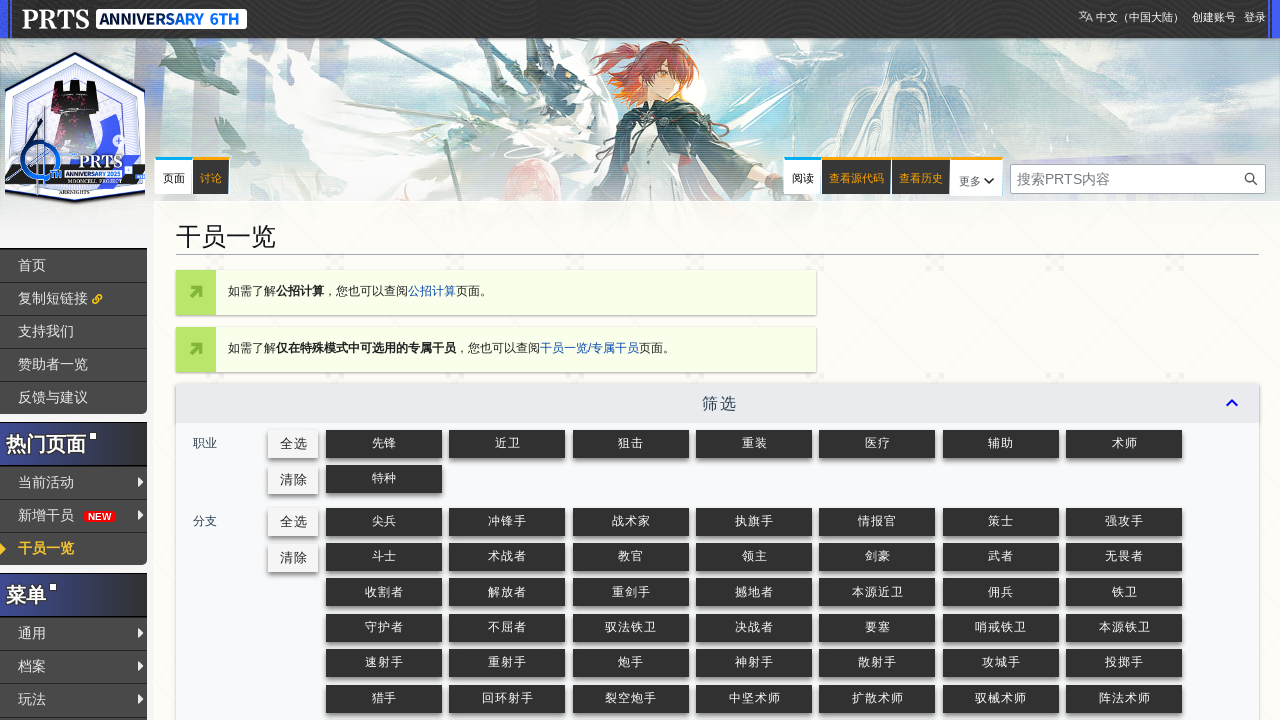